Navigates to a Stepik lesson page, fills in a textarea with an answer, and clicks the submit button

Starting URL: https://stepik.org/lesson/25969/step/12

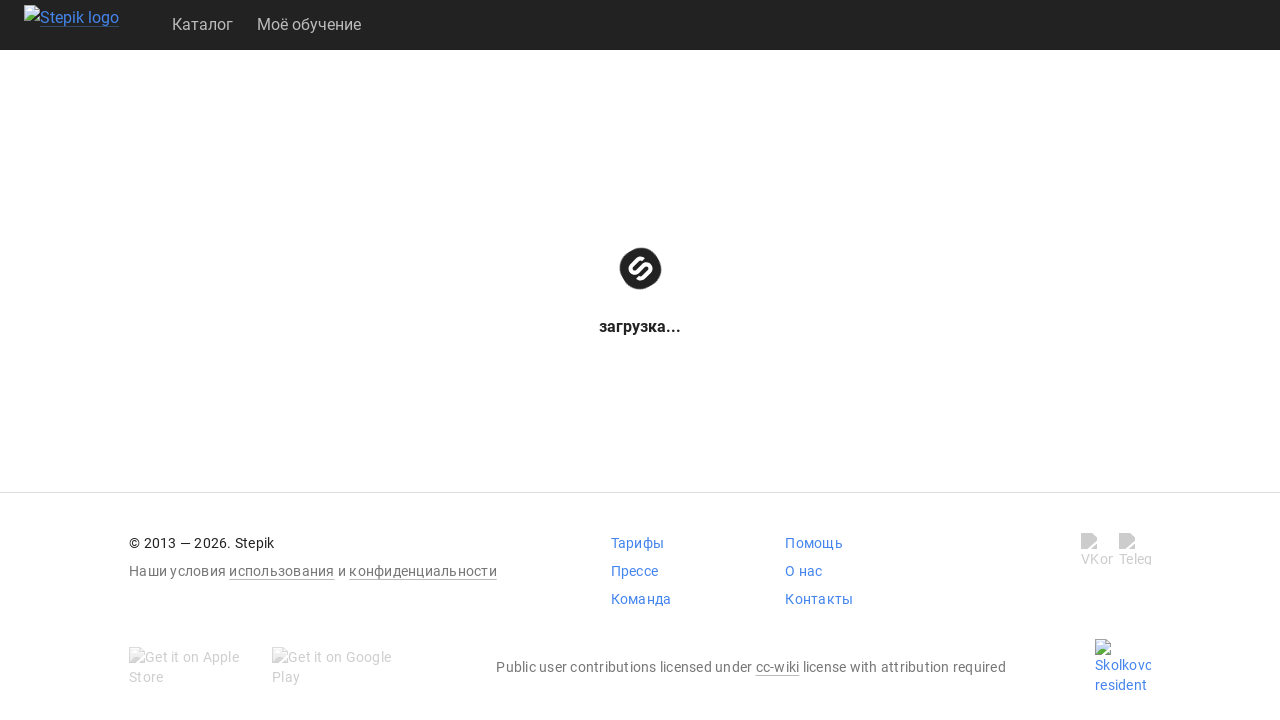

Waited for textarea to load on Stepik lesson page
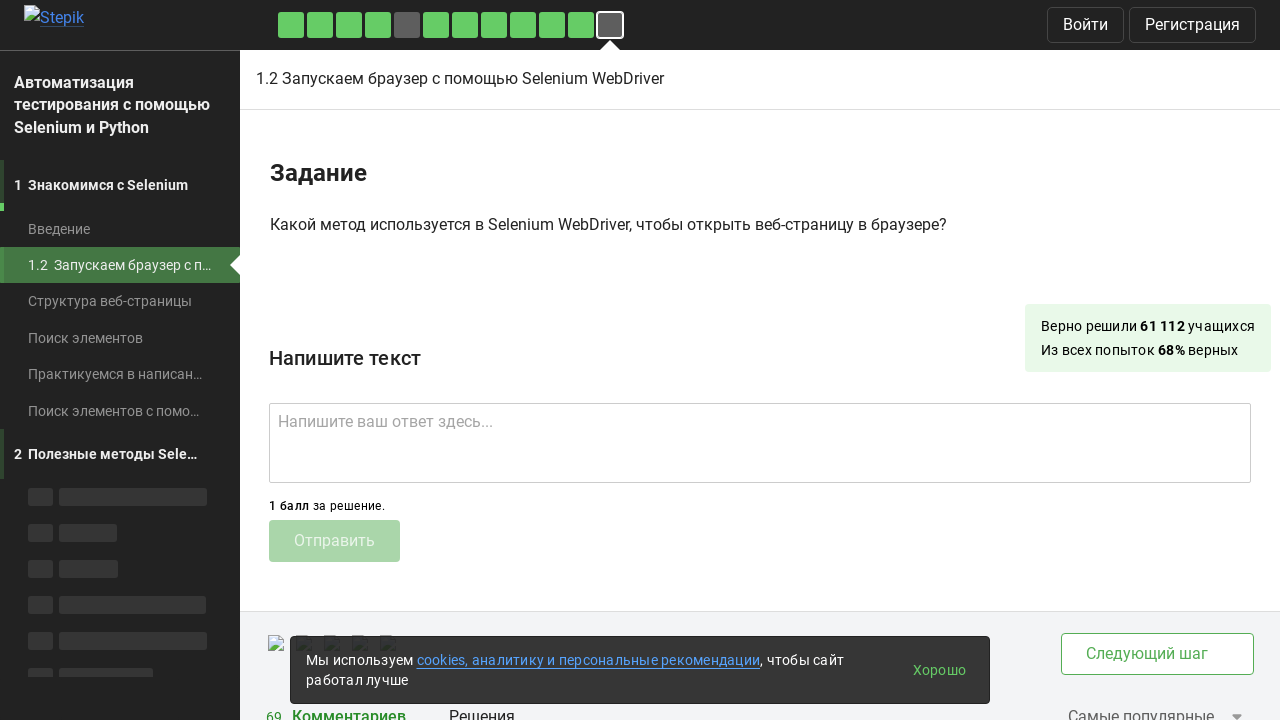

Filled textarea with answer 'get()' on textarea
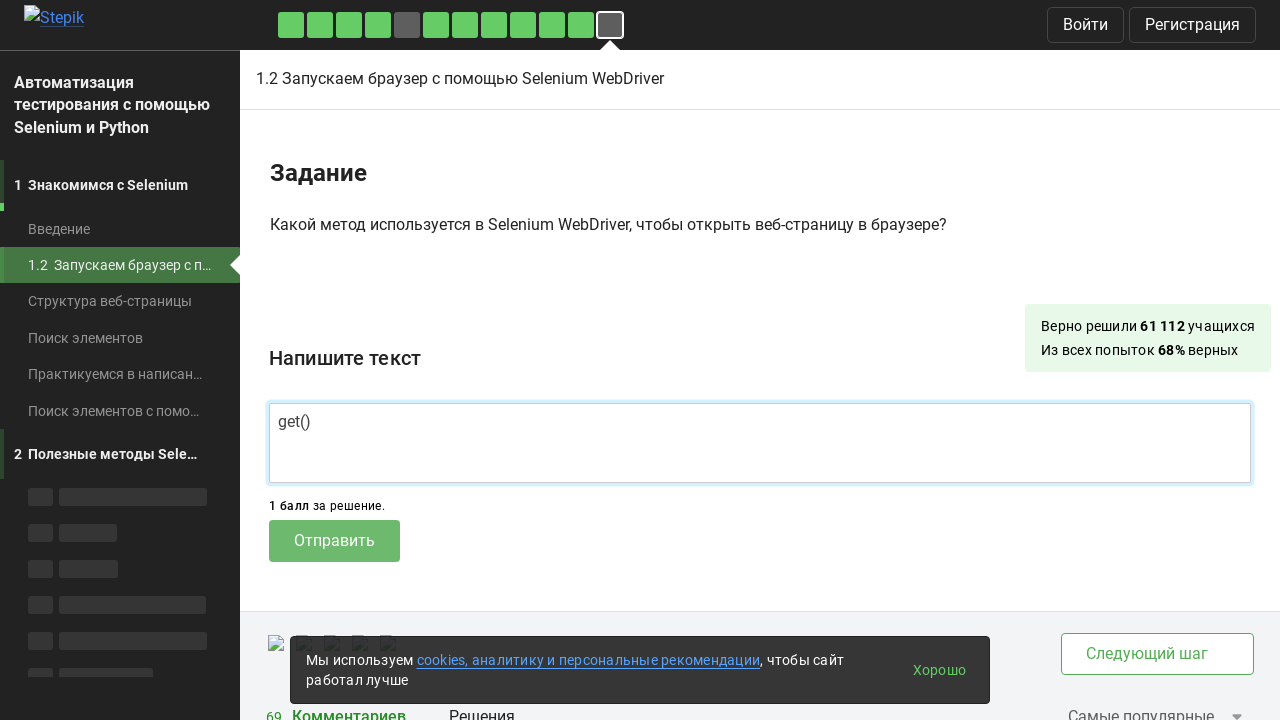

Clicked submit button to submit lesson answer at (334, 541) on button:has-text('Submit'), button:has-text('Отправить'), button[type='submit']
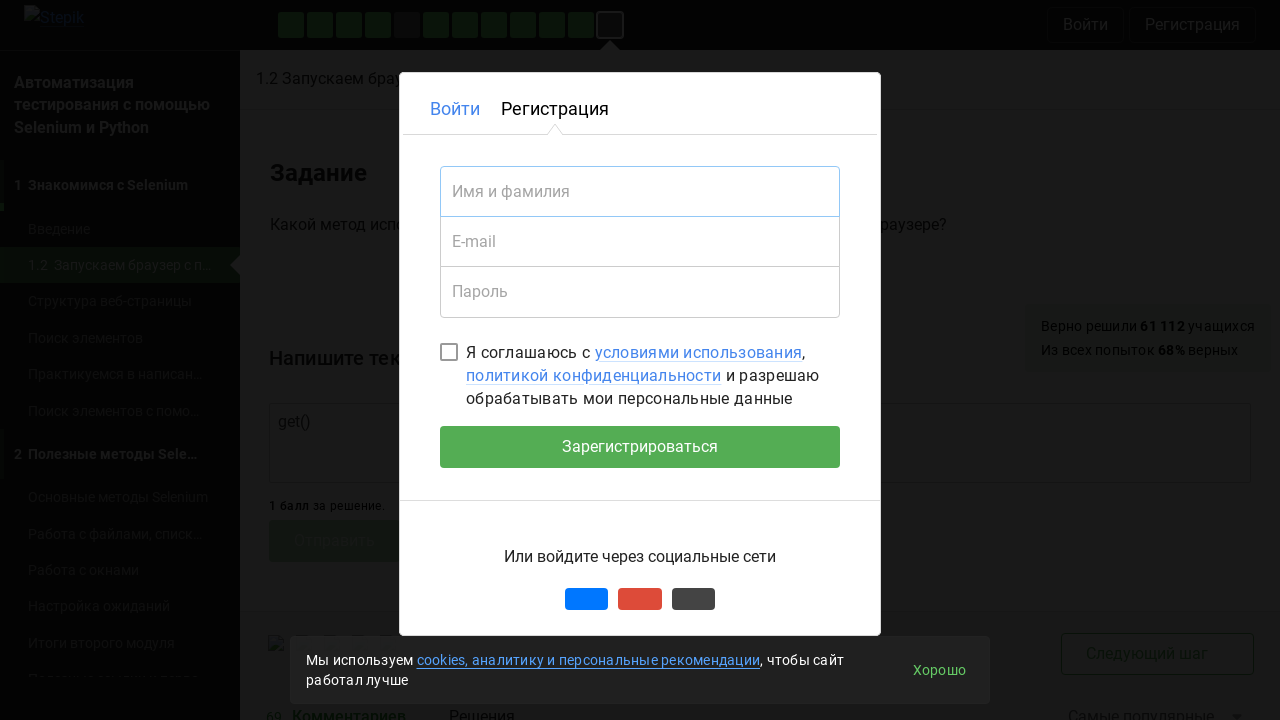

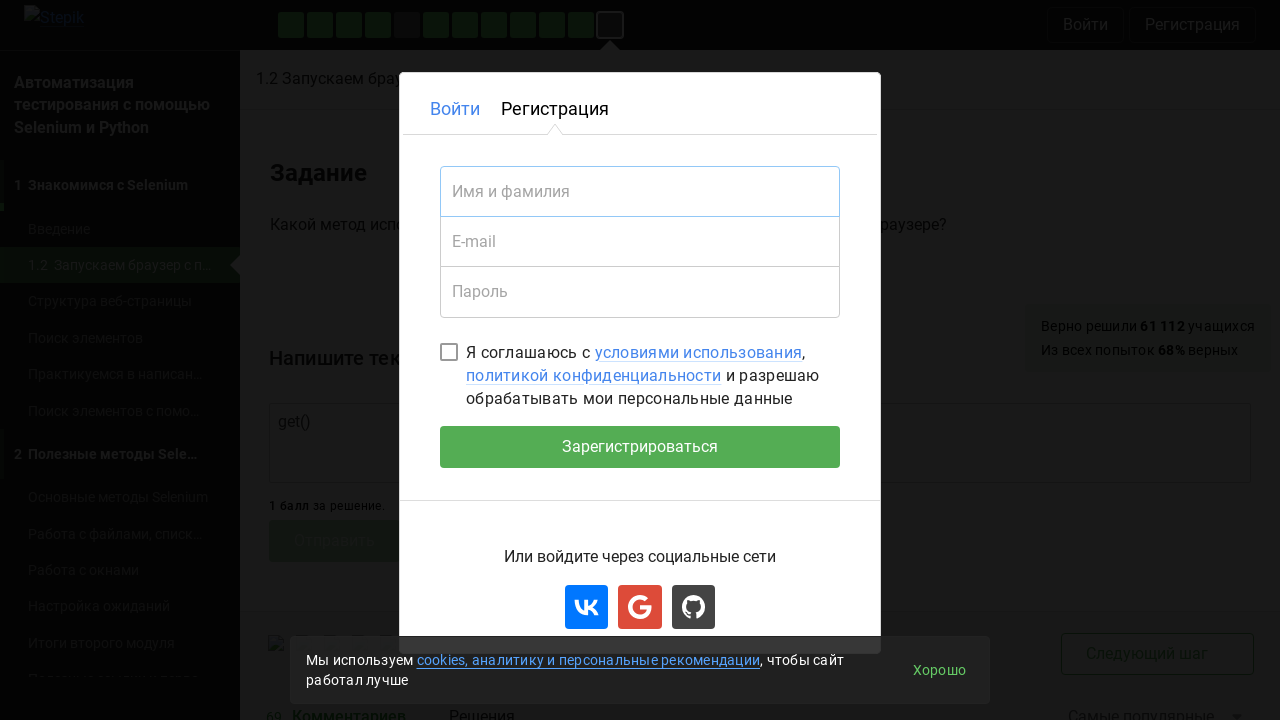